Tests table sorting functionality by clicking the email column header to sort emails in ascending order

Starting URL: http://the-internet.herokuapp.com/tables

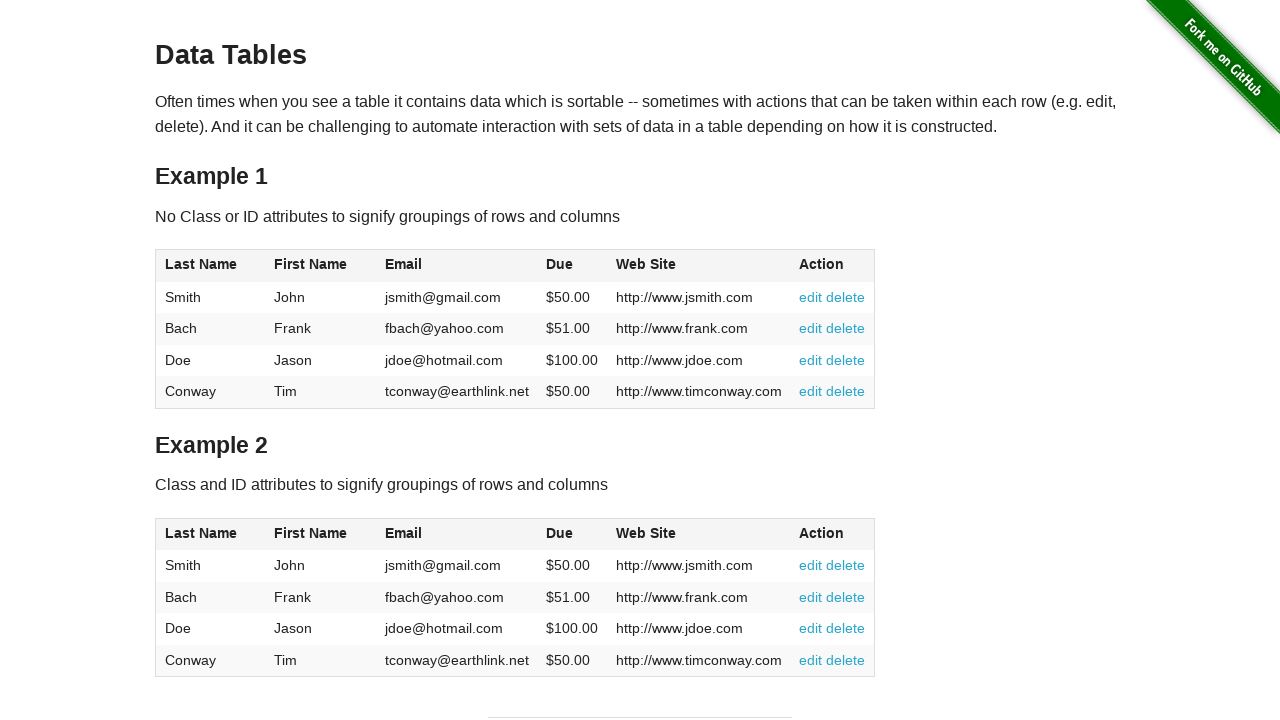

Clicked email column header to sort emails in ascending order at (457, 266) on #table1 thead tr th:nth-of-type(3)
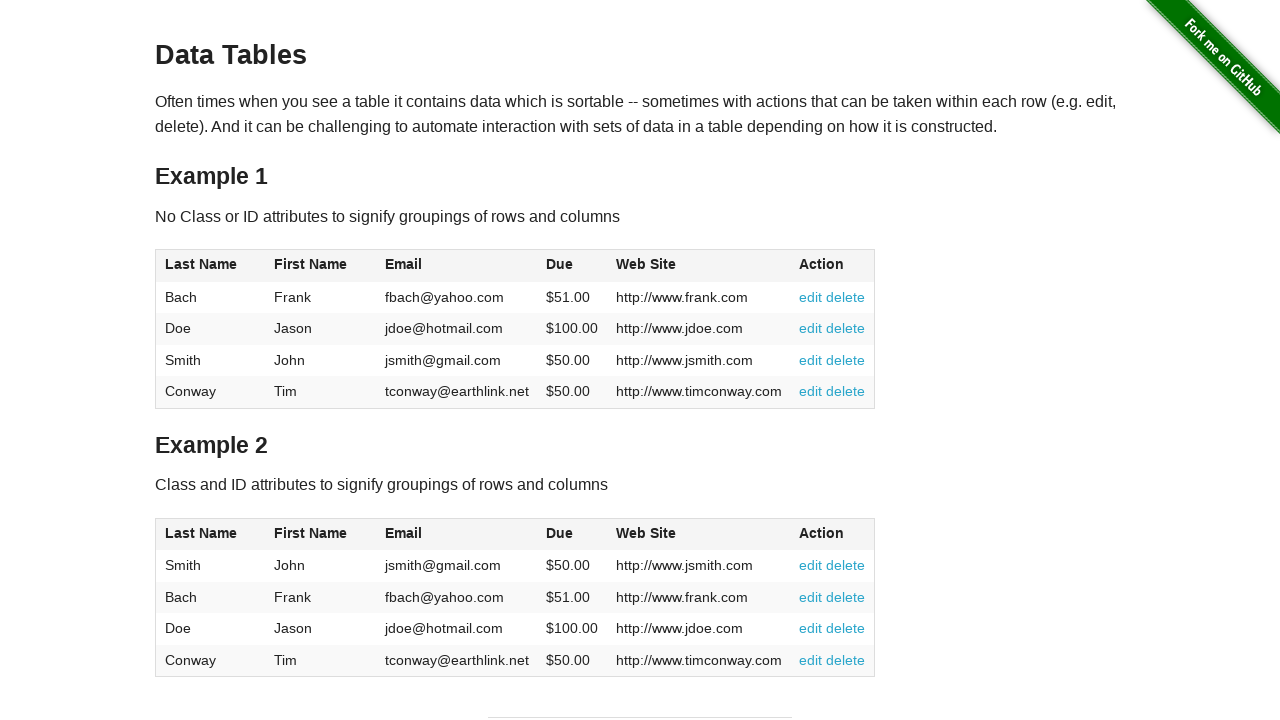

Email column in table body is visible after sorting
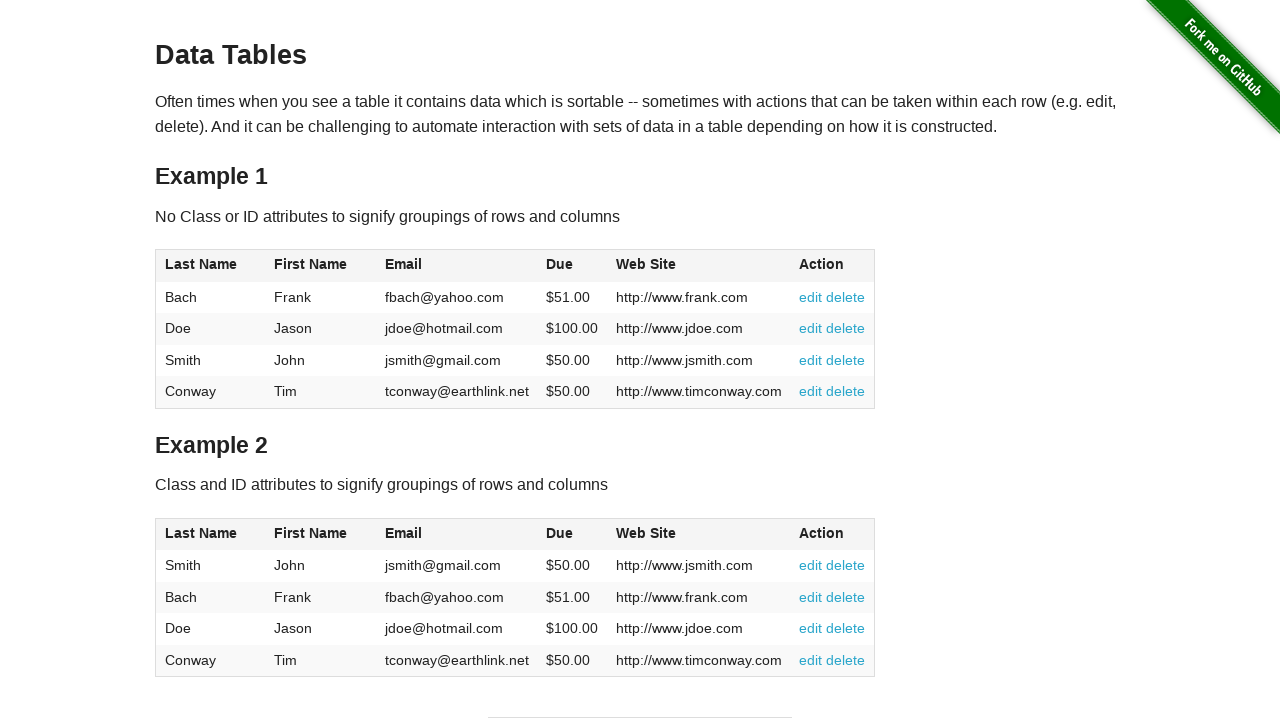

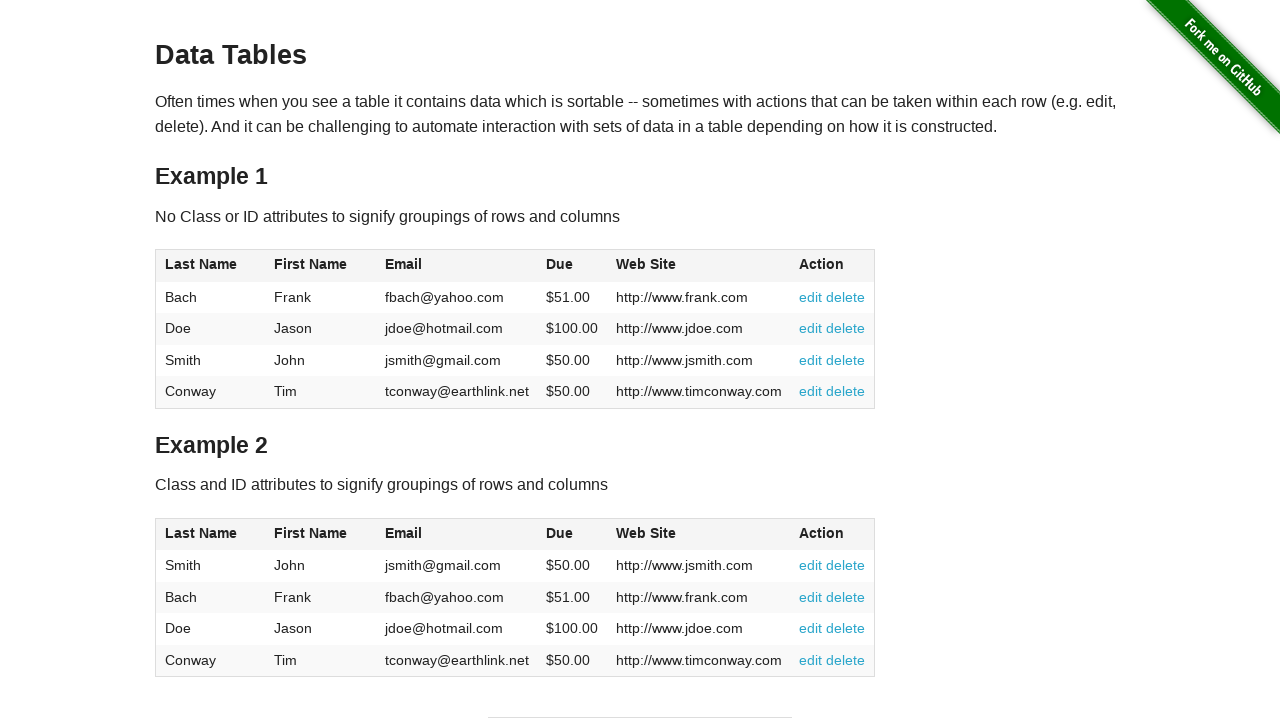